Tests add to cart functionality by searching for products and clicking the add to cart button on the second product

Starting URL: https://rahulshettyacademy.com/seleniumPractise/#/

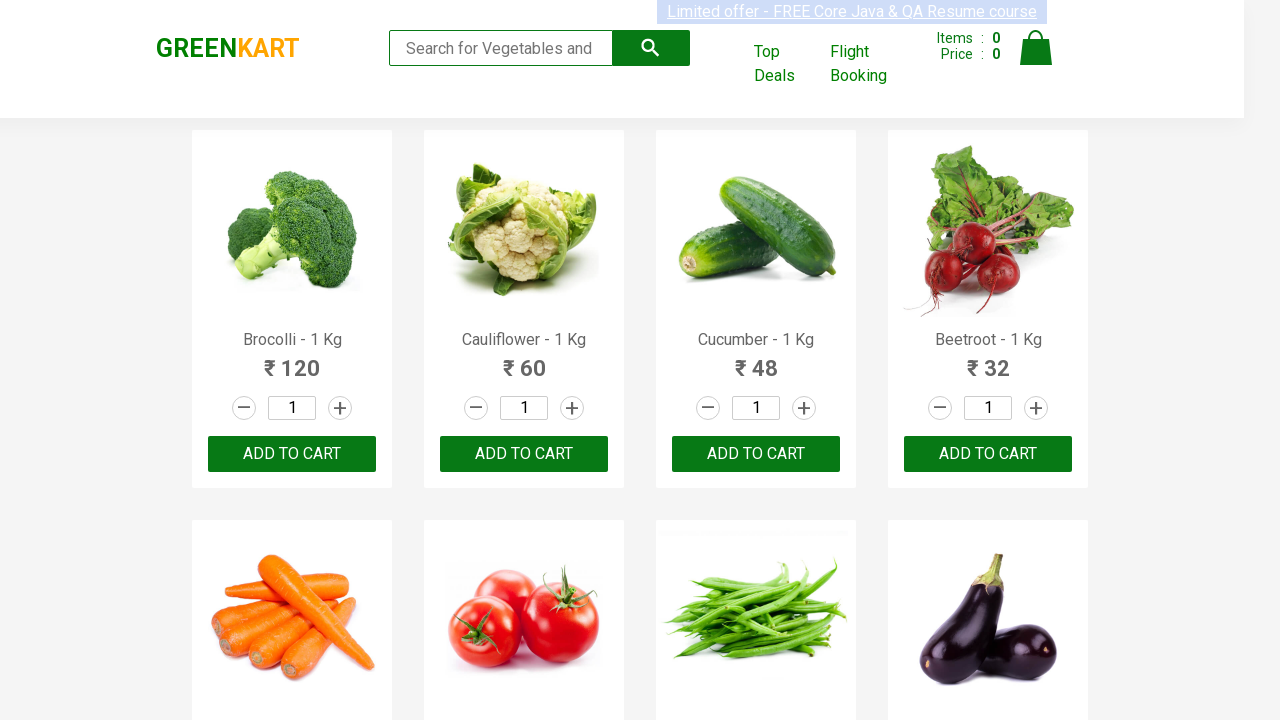

Typed 'ca' in search box on .search-keyword
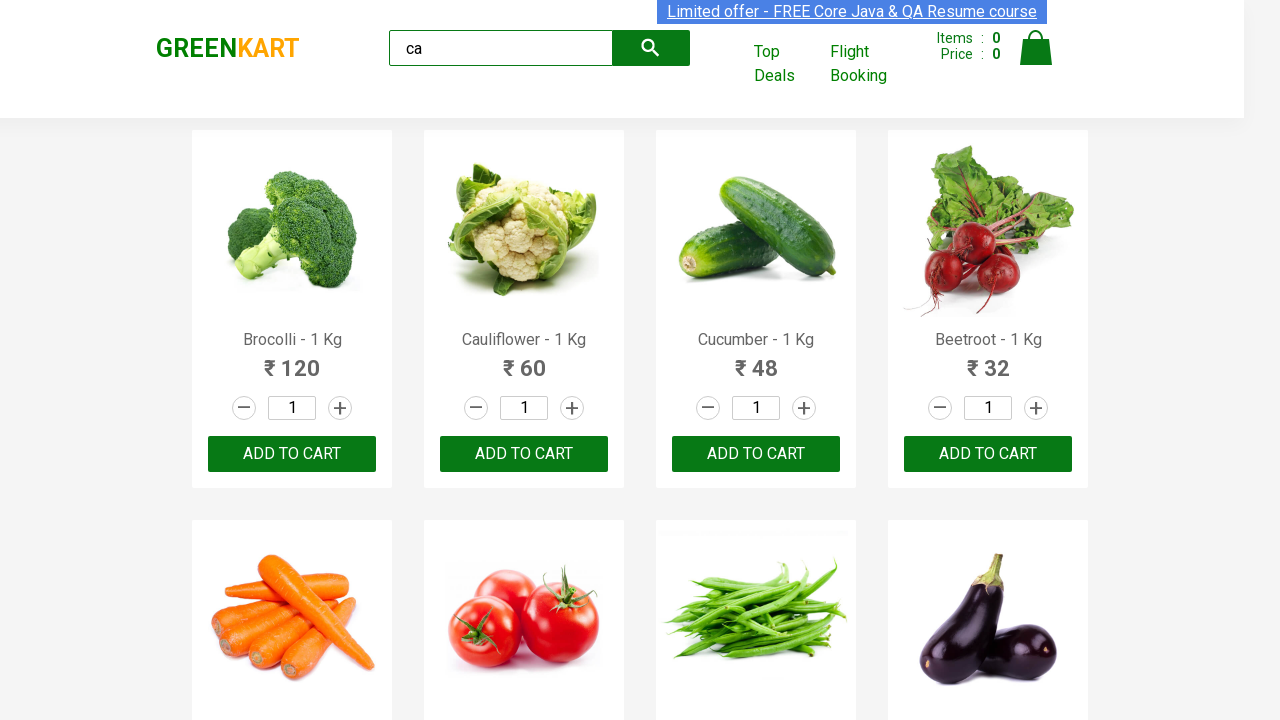

Waited for products to load
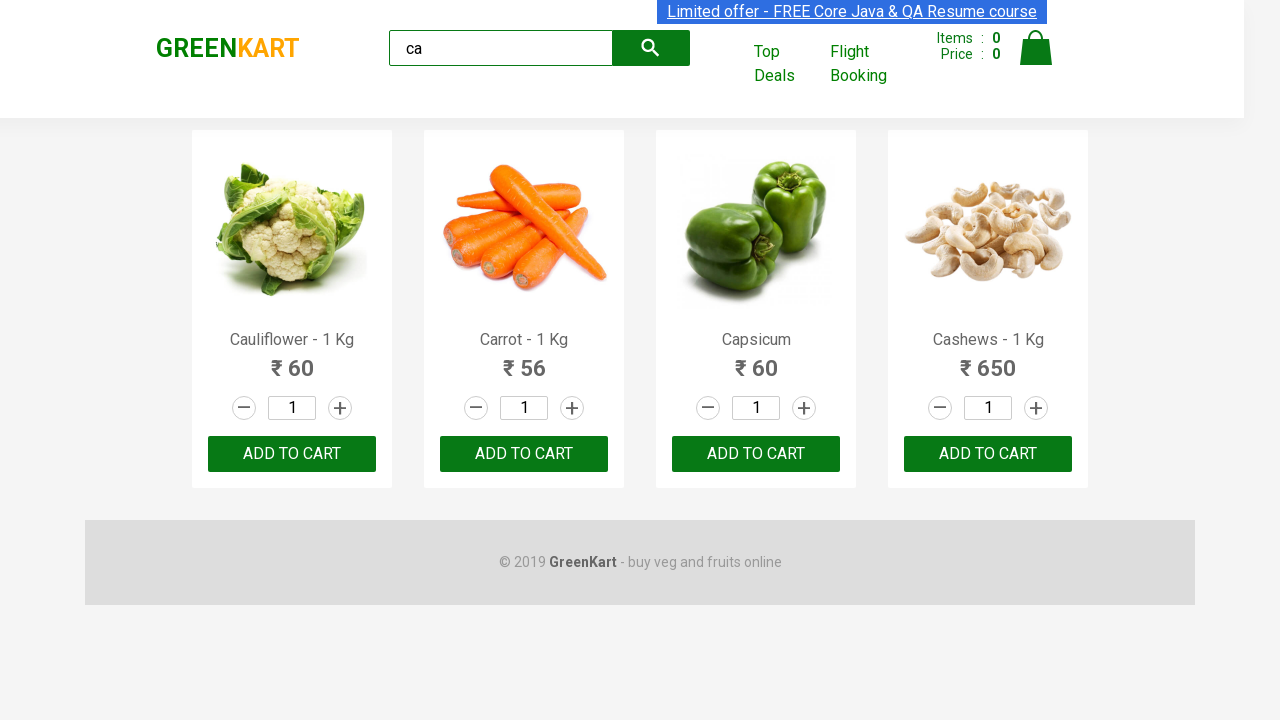

Clicked ADD TO CART button on second product at (524, 454) on .products .product >> nth=1 >> text=ADD TO CART
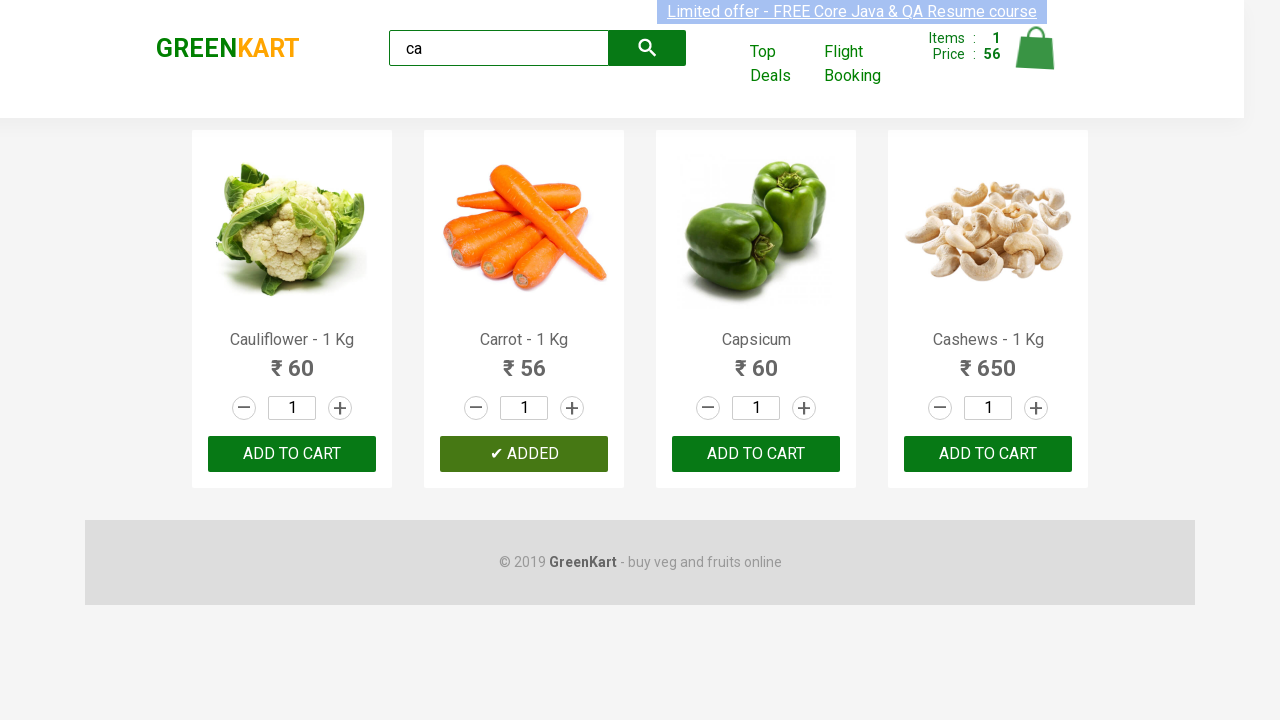

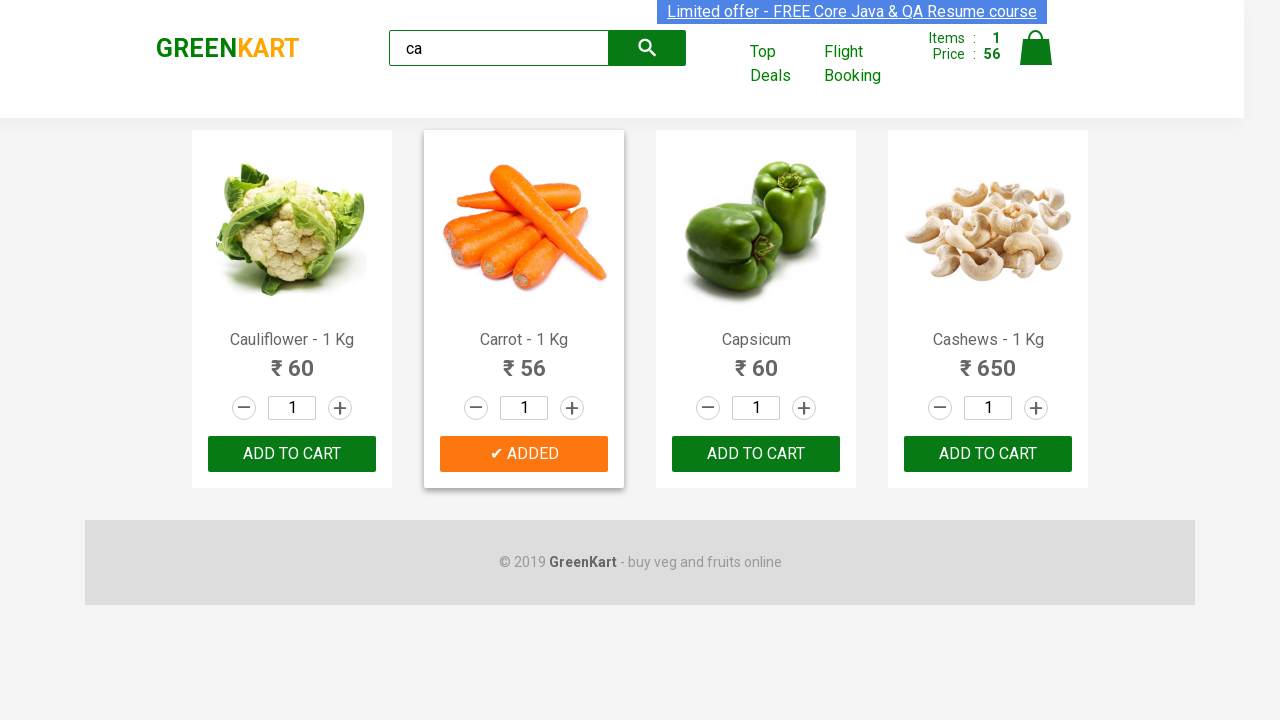